Tests contact form validation by clicking submit without filling required fields, verifying error messages appear, then populating the mandatory fields (forename, email, message) and verifying the errors are cleared.

Starting URL: http://jupiter.cloud.planittesting.com/

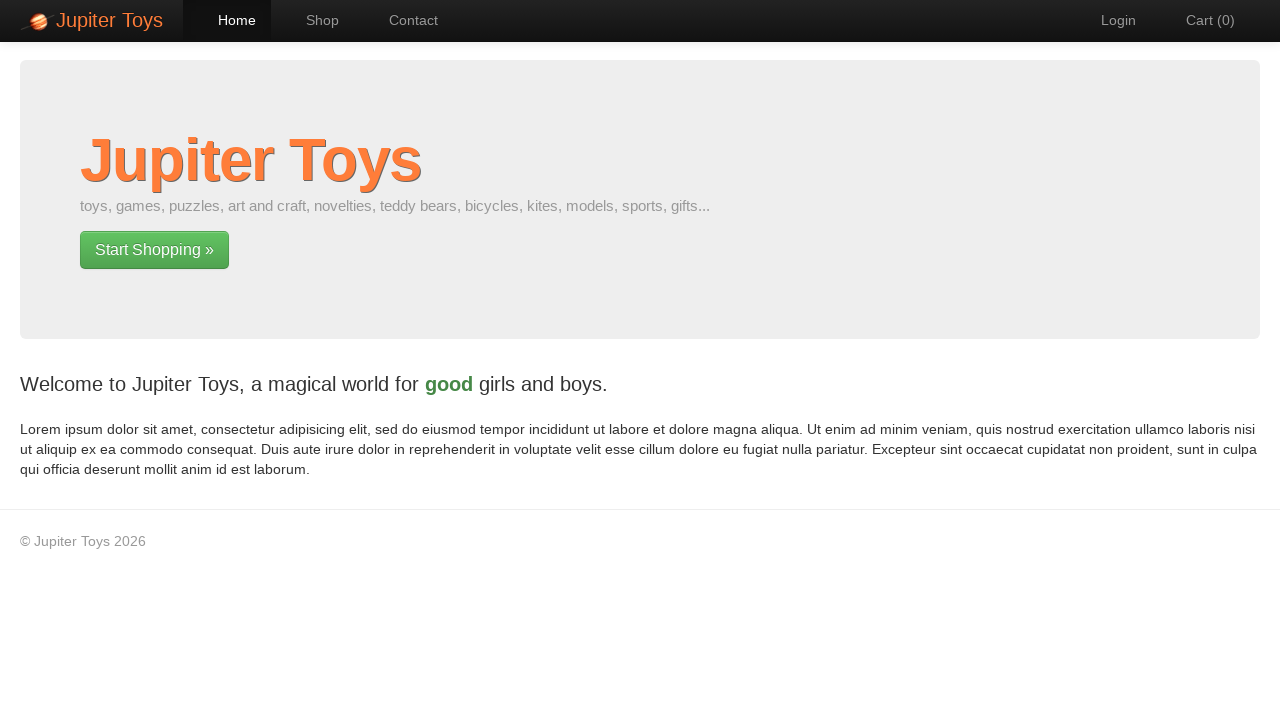

Clicked navigation link to contact page at (404, 20) on #nav-contact
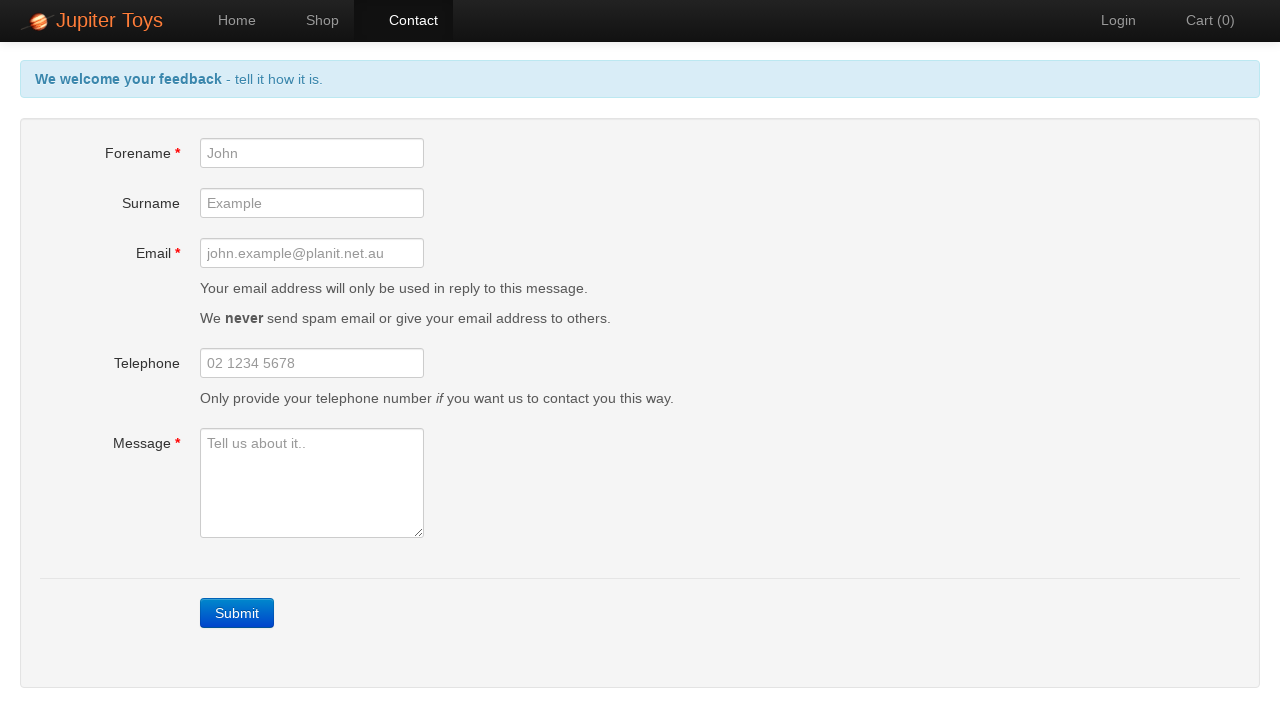

Submit button is visible on contact page
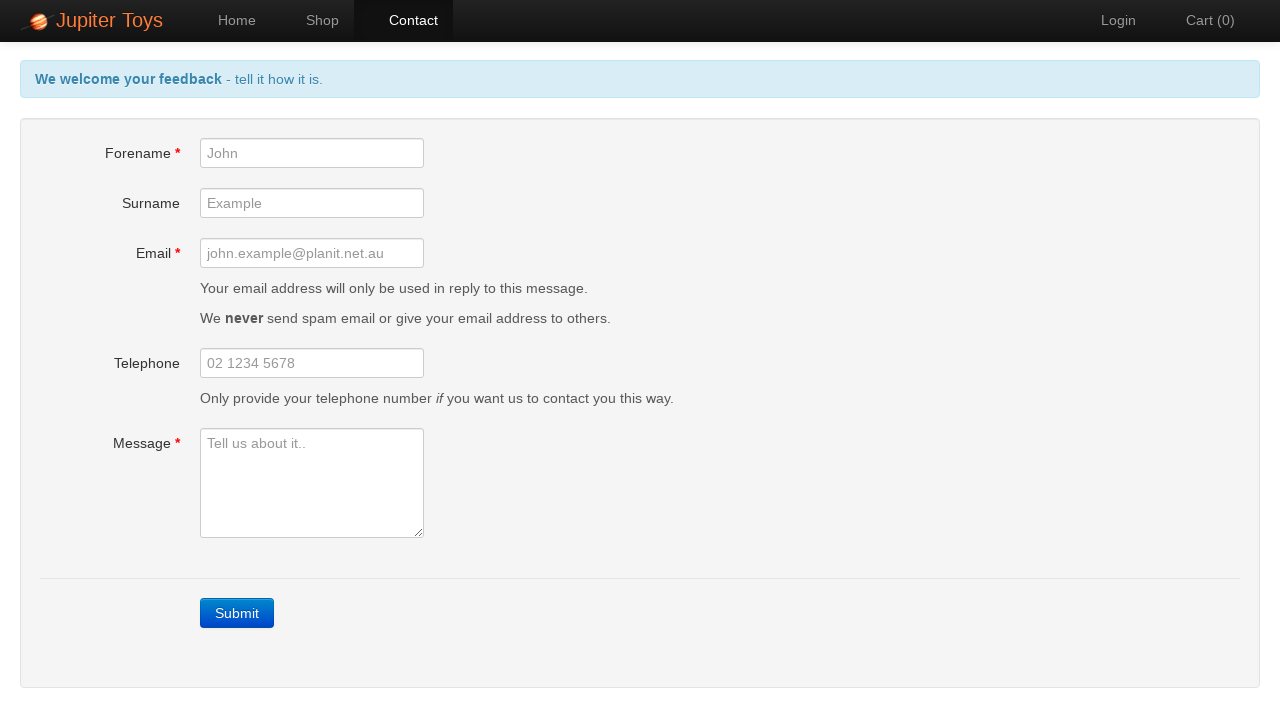

Clicked submit button without filling any required fields at (237, 613) on xpath=//a[contains(@class, 'btn-contact') and contains(@ui-event,'onSubmit') and
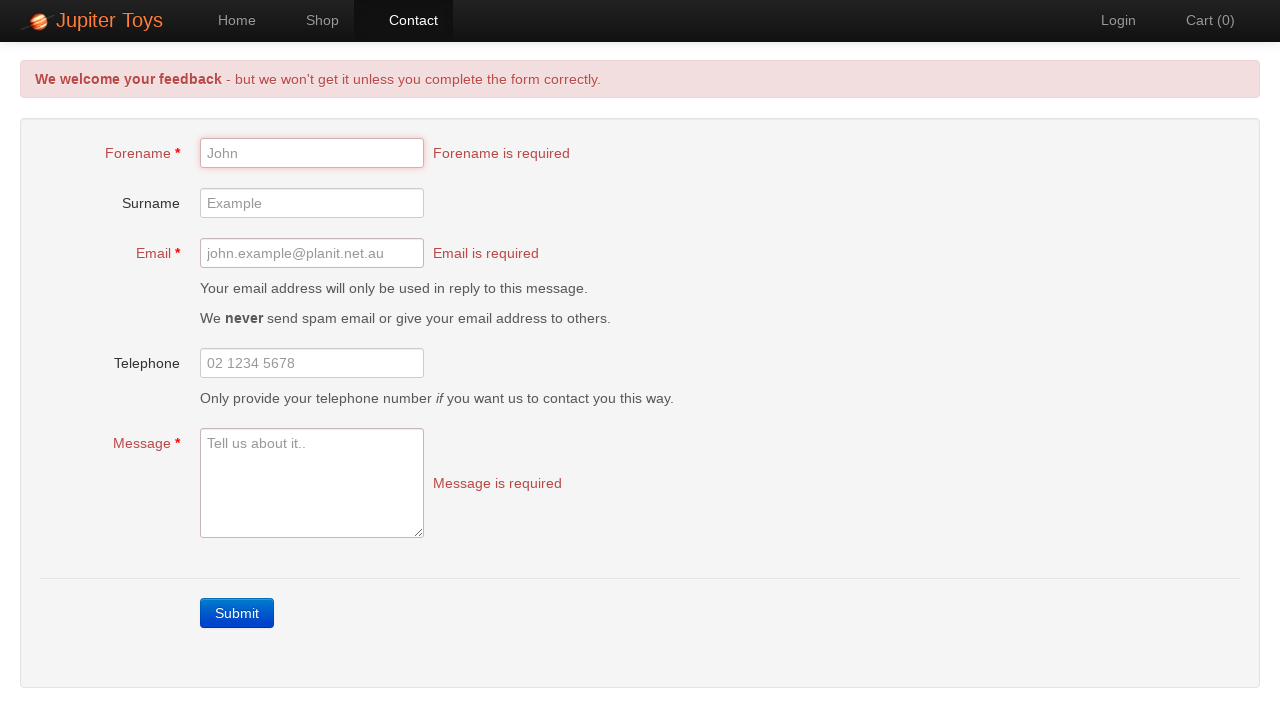

Forename error message appeared
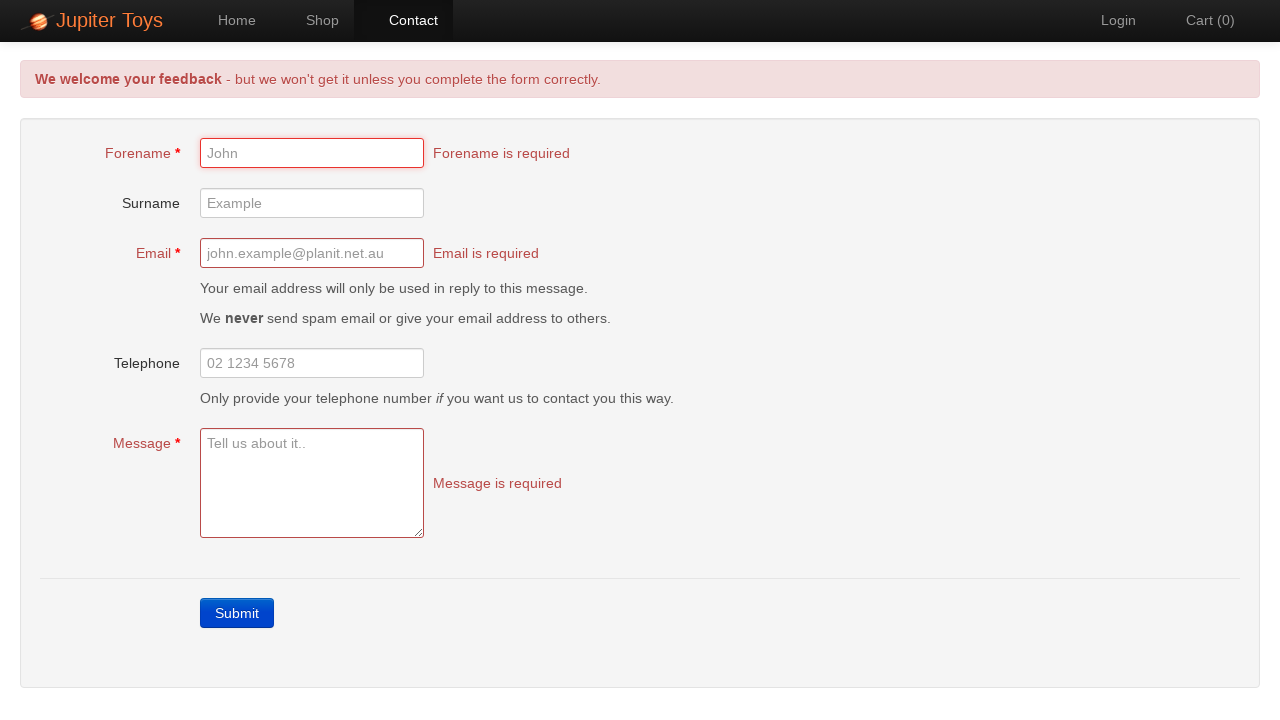

Email error message appeared
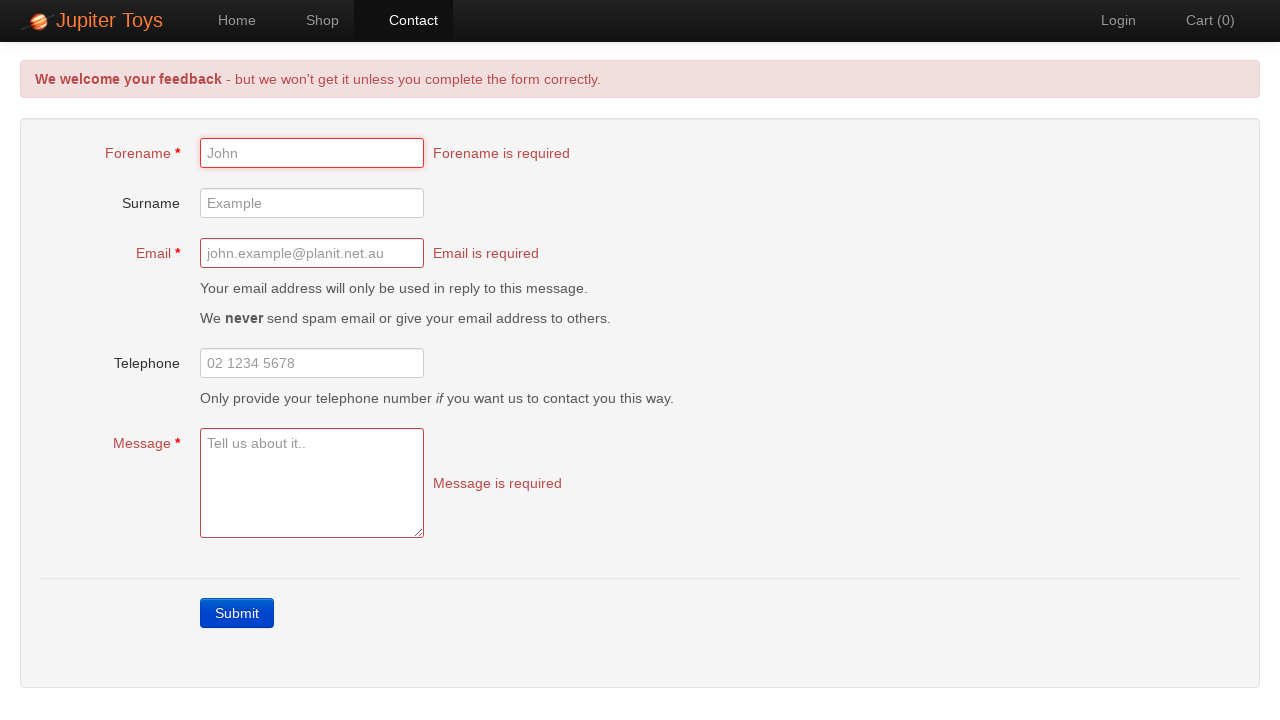

Message error message appeared
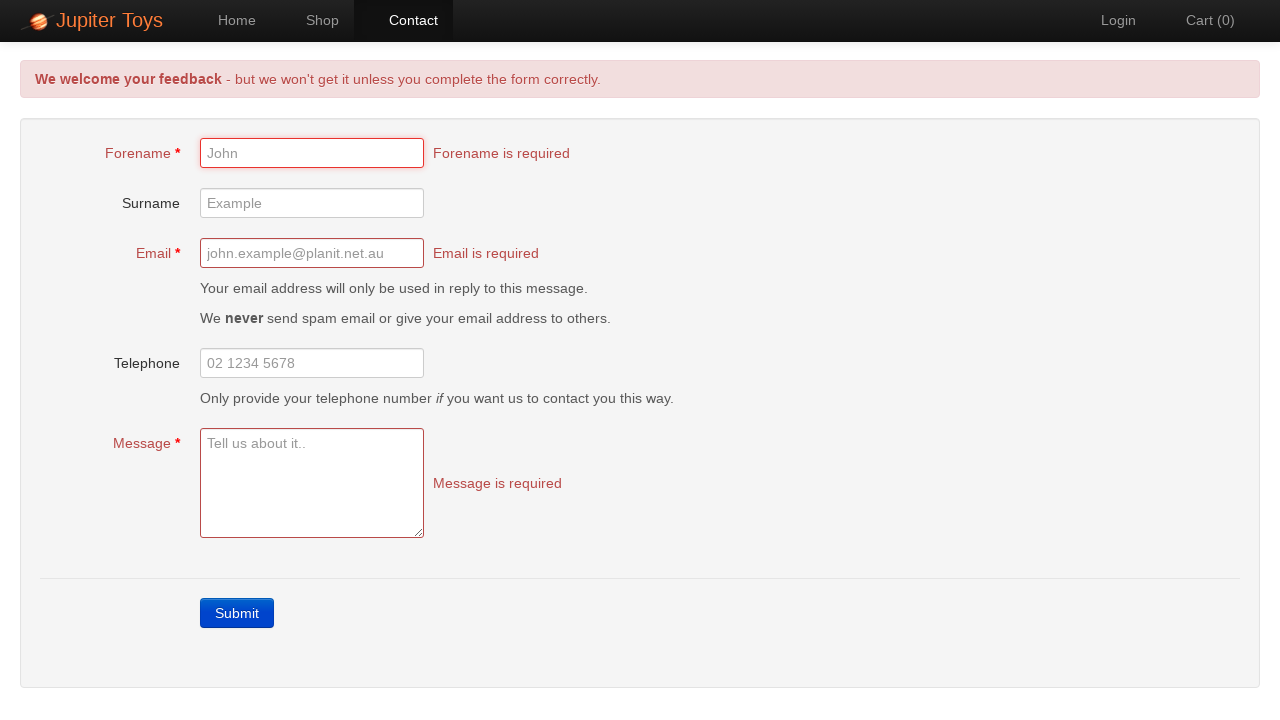

Clicked forename input field at (312, 153) on #forename
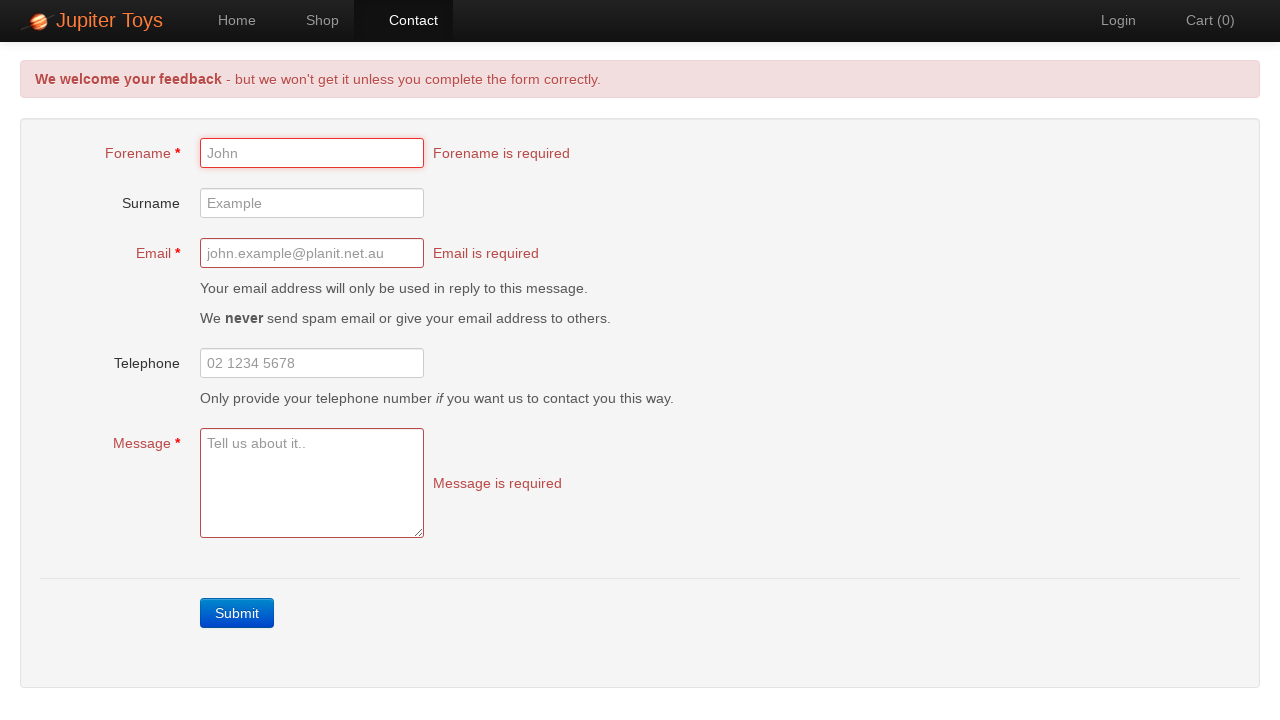

Filled forename field with 'Gerard' on #forename
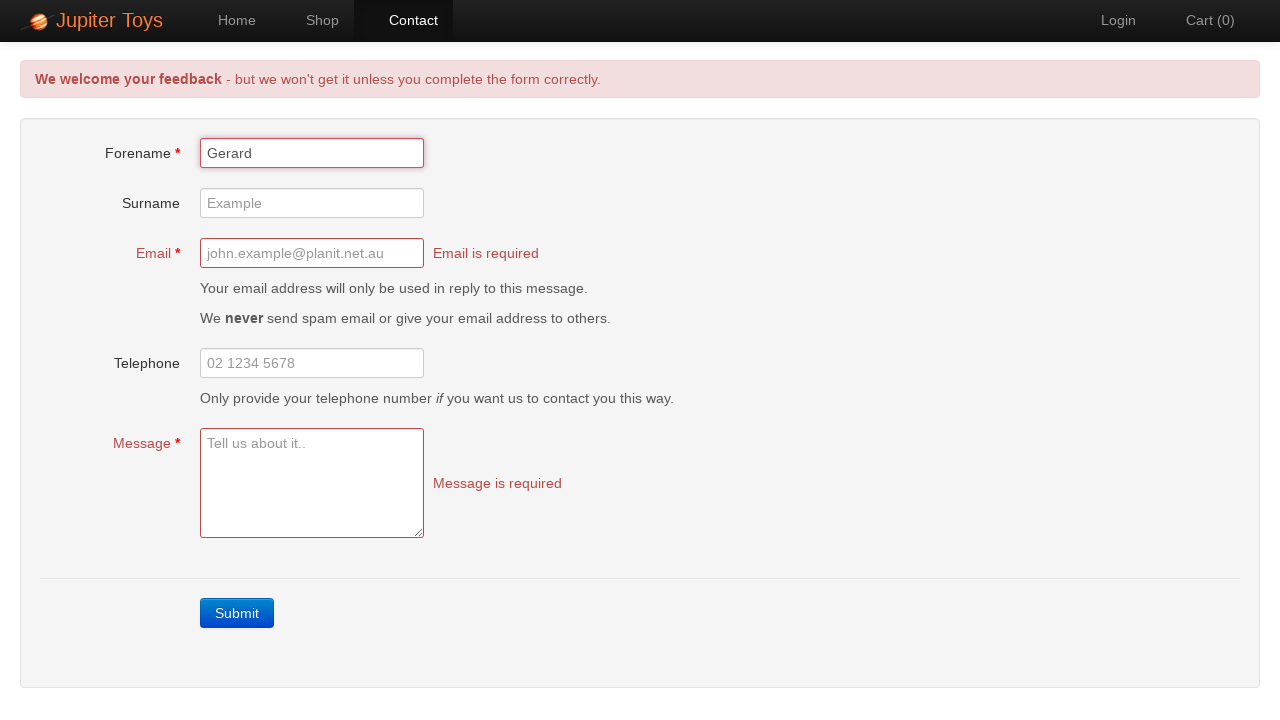

Clicked email input field at (312, 253) on #email
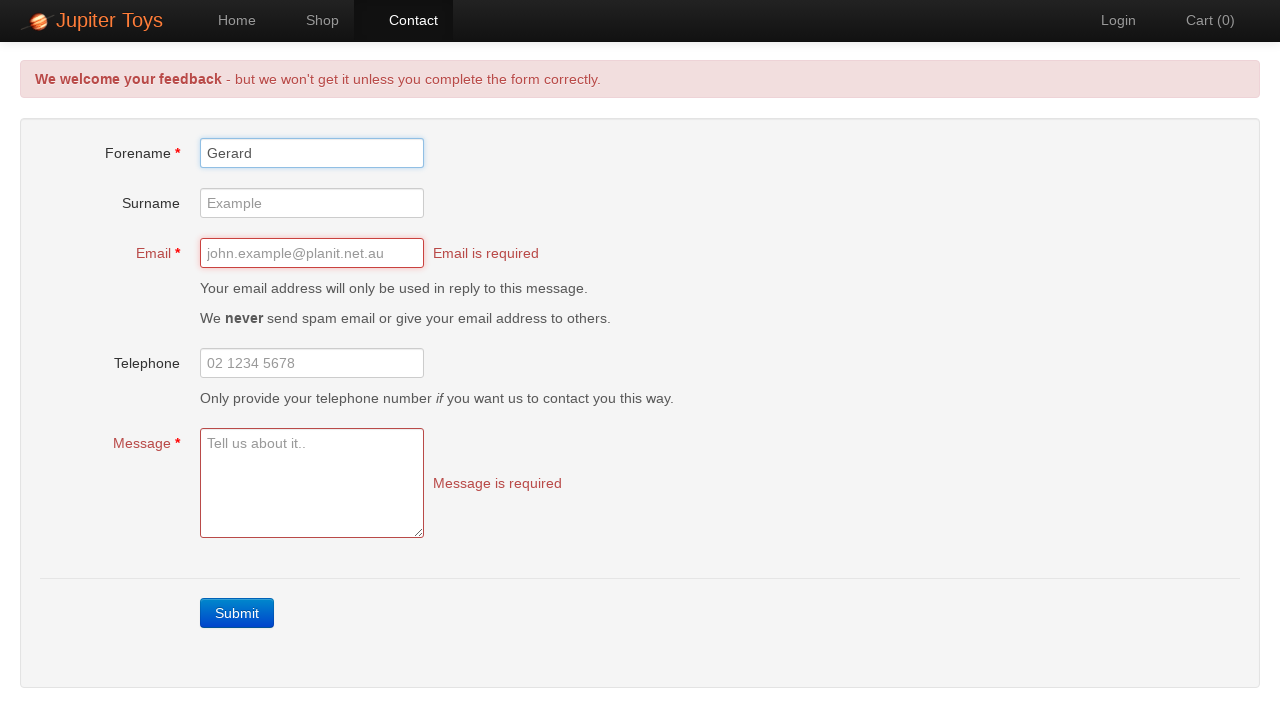

Filled email field with 'gerard@example.com' on #email
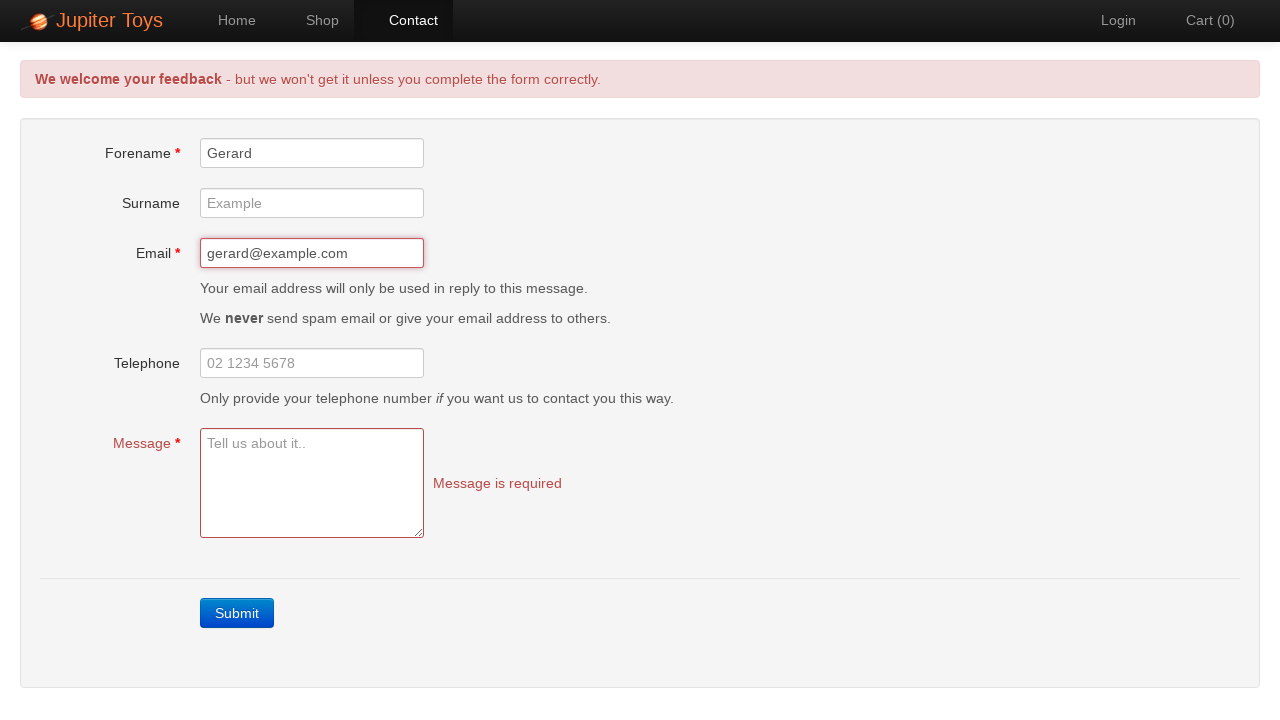

Clicked message input field at (312, 483) on #message
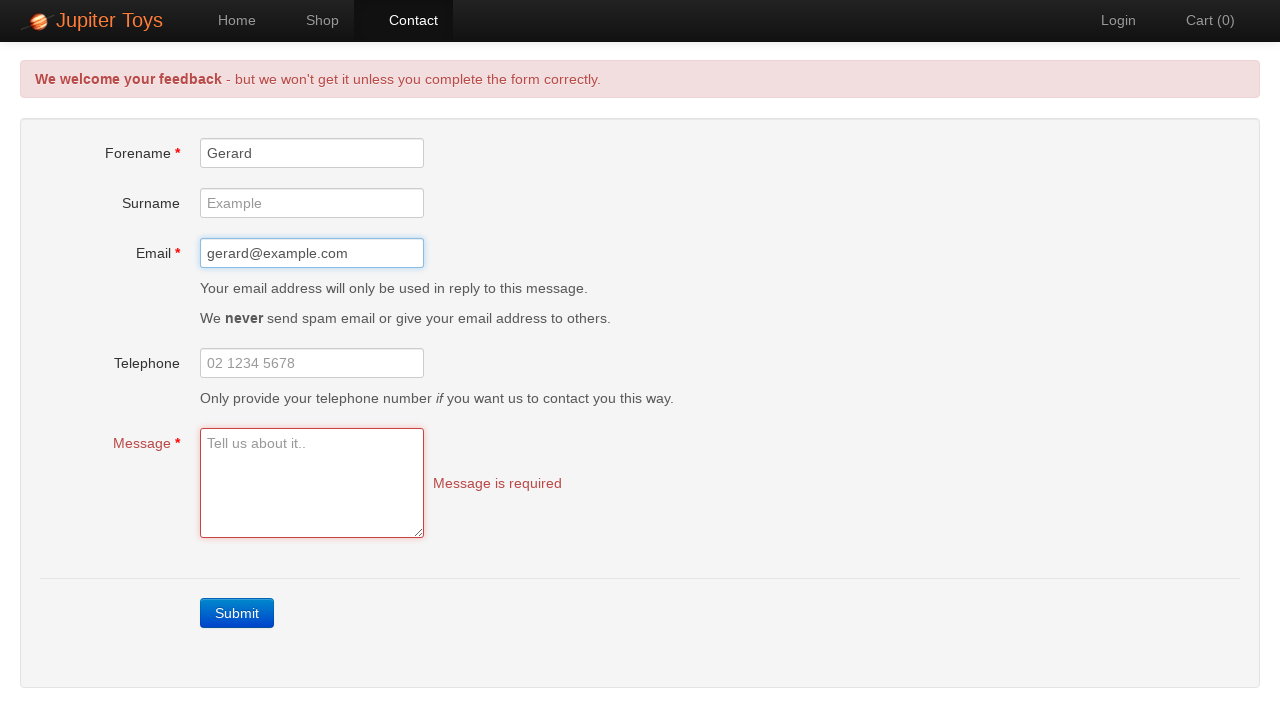

Filled message field with test message on #message
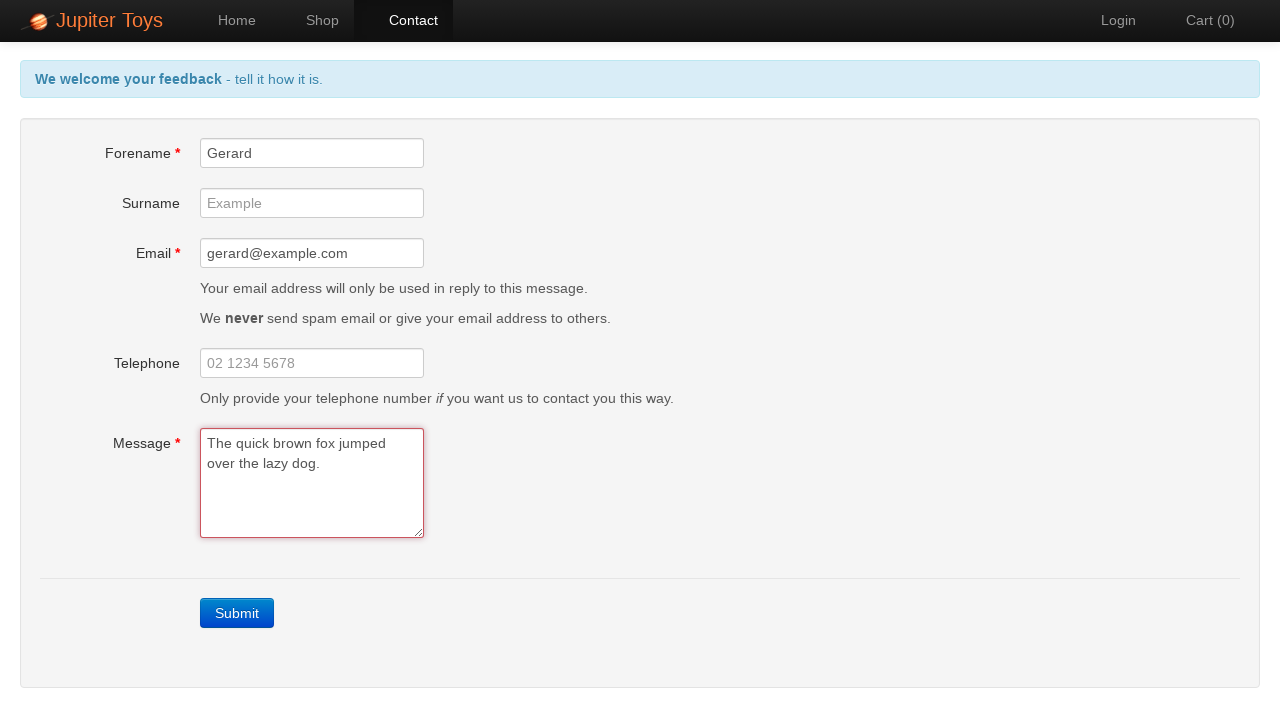

Forename error message has been cleared
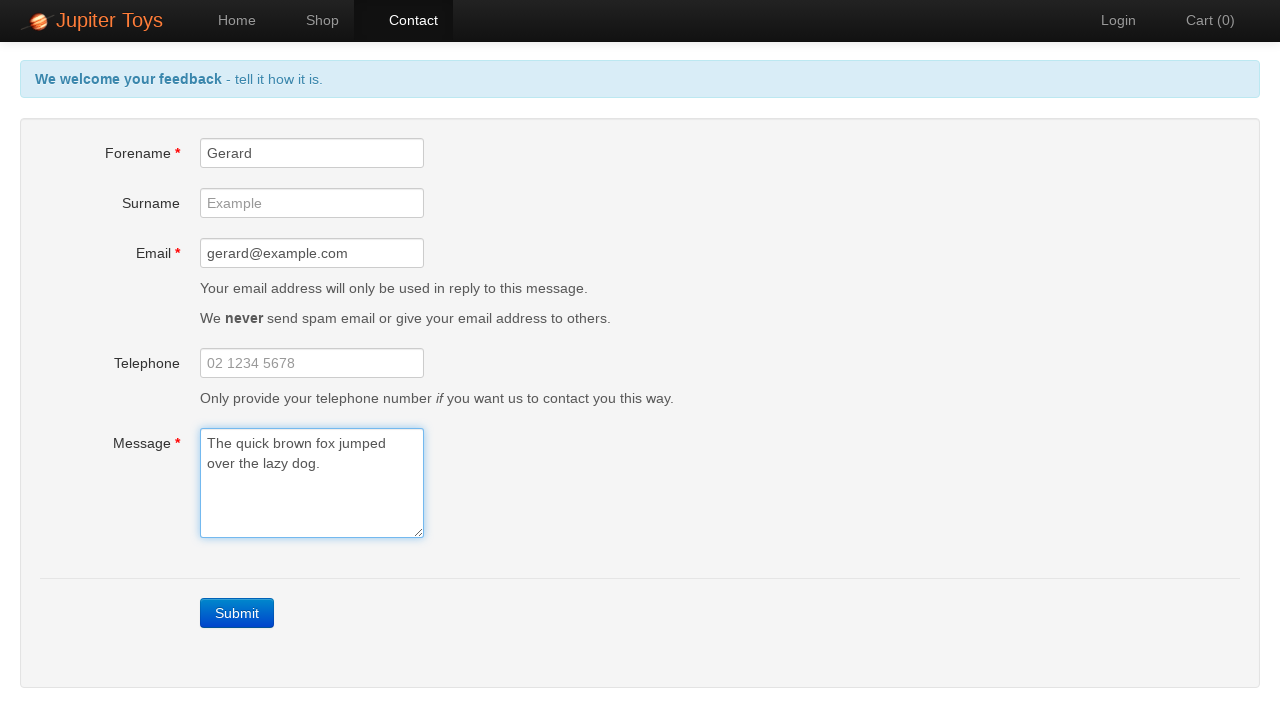

Email error message has been cleared
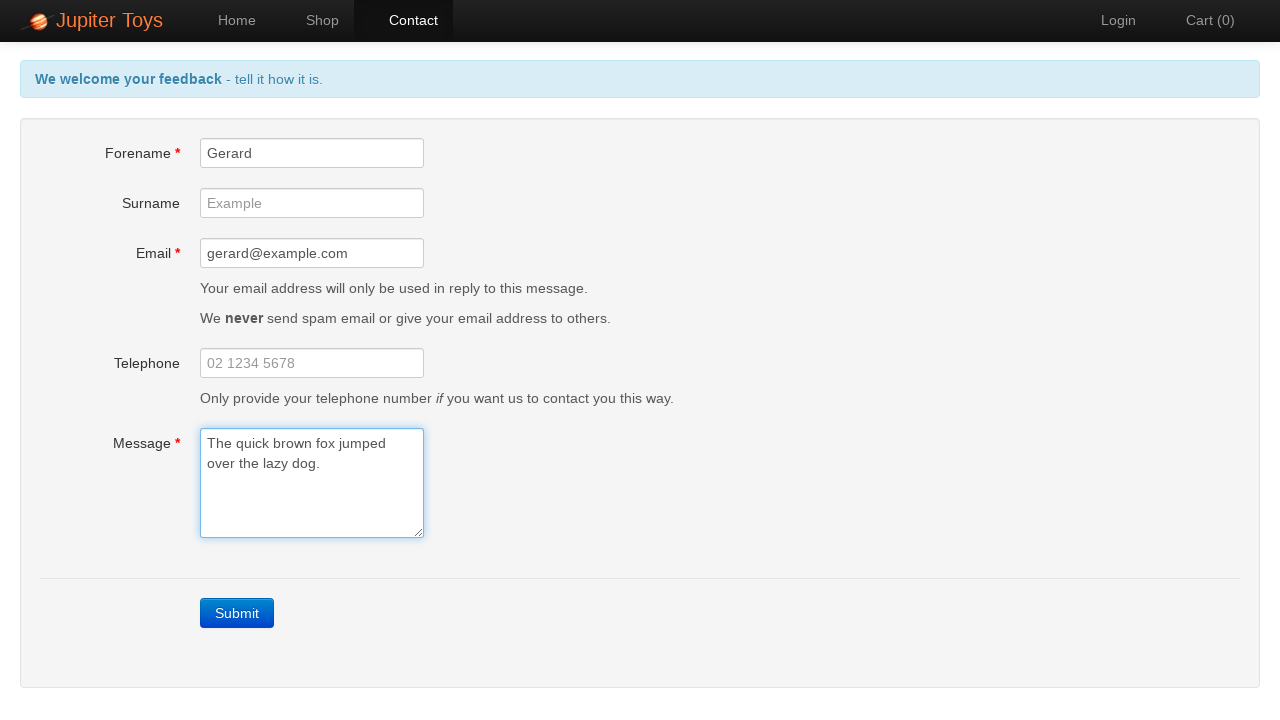

Message error message has been cleared
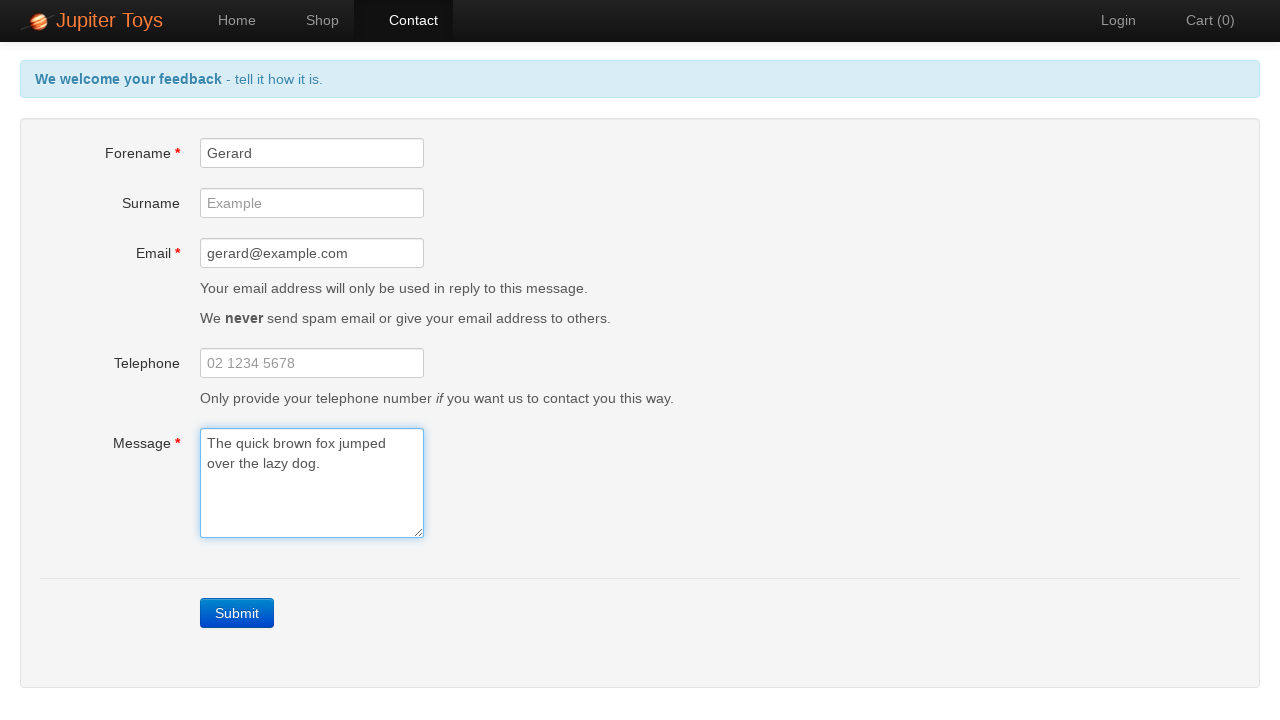

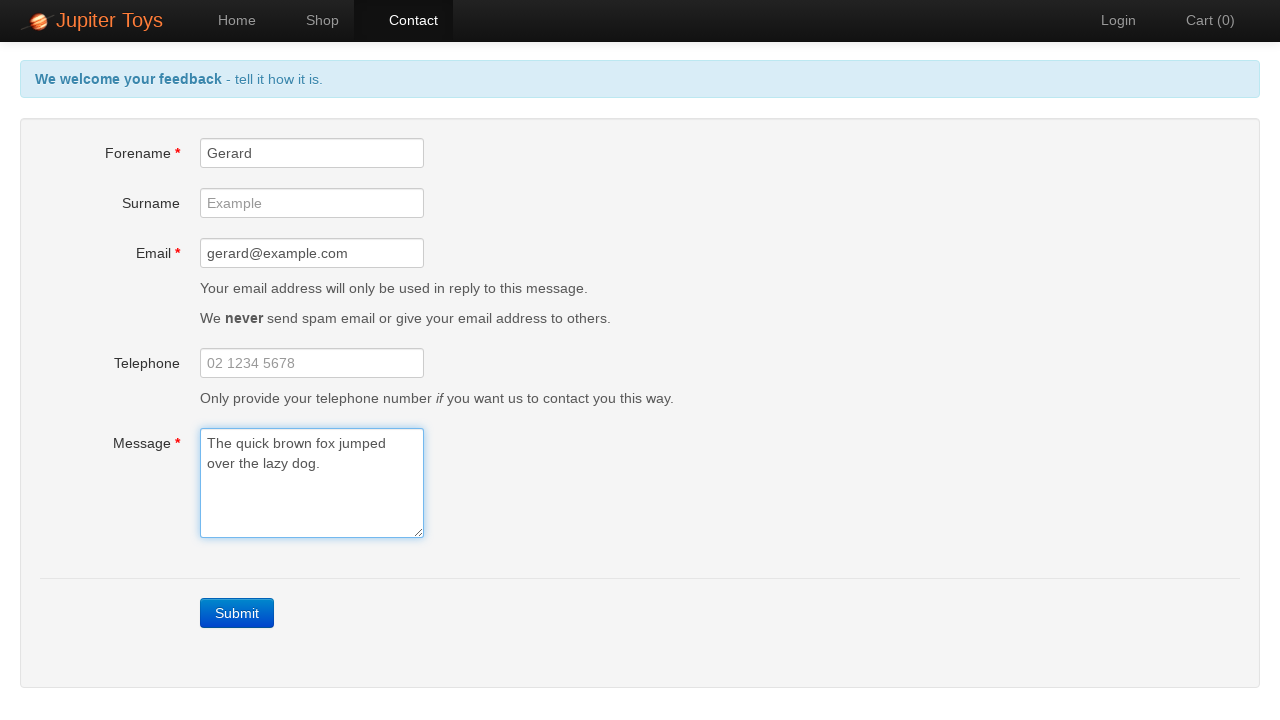